Tests class attribute handling by navigating to the Class Attribute page and clicking buttons based on their styling

Starting URL: http://www.uitestingplayground.com/

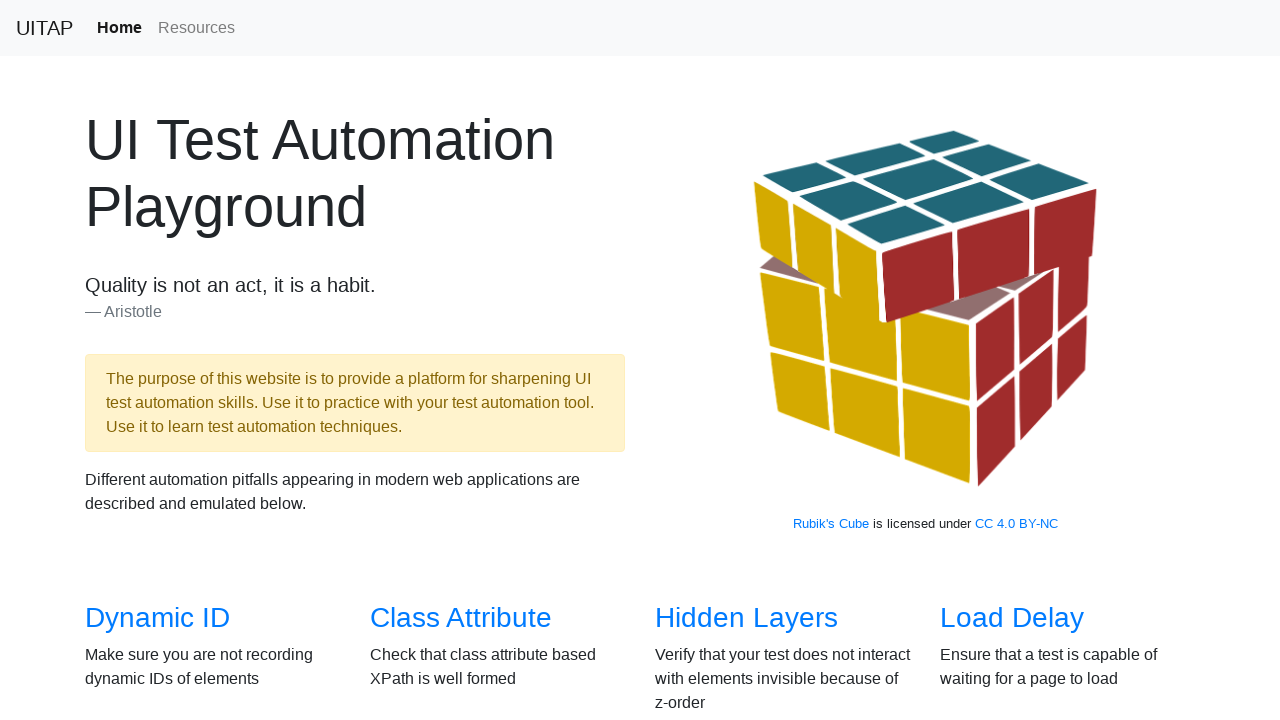

Clicked on Class Attribute link from home page at (461, 618) on xpath=/html/body/section[2]/div/div[1]/div[2]/h3/a
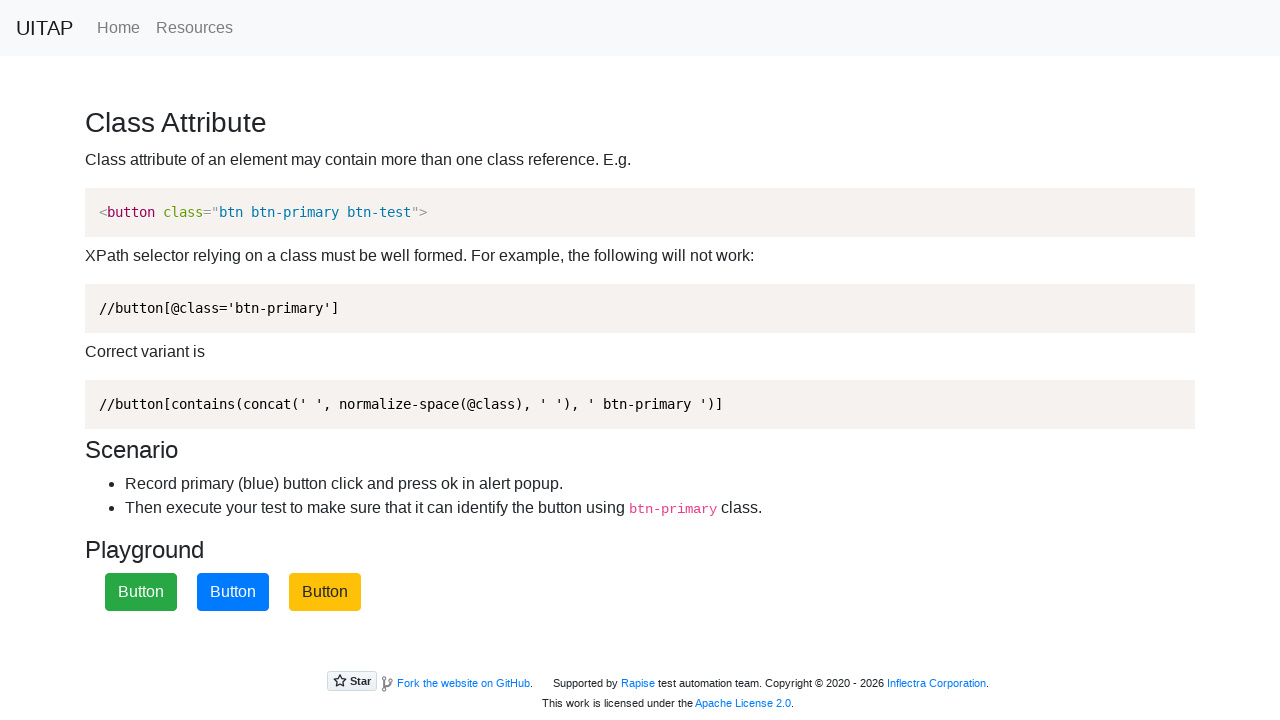

Waited for Class Attribute page to load
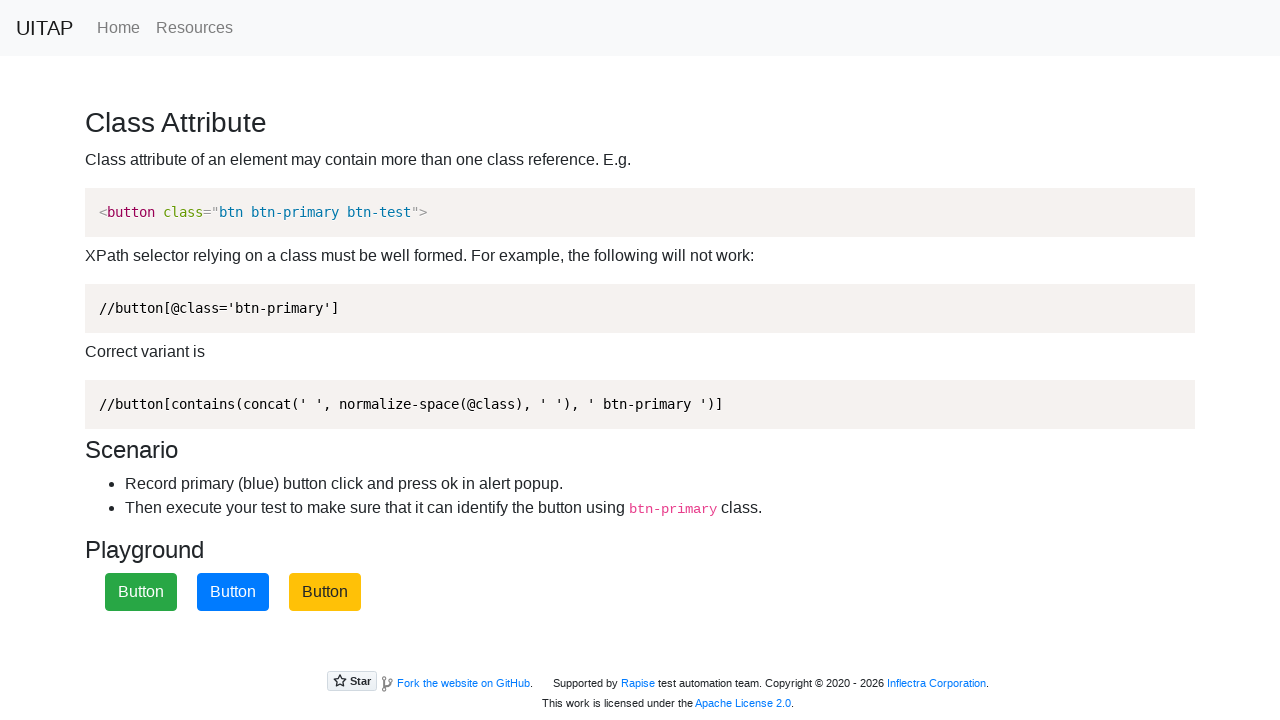

Clicked the primary (blue) button at (233, 592) on button.btn-primary
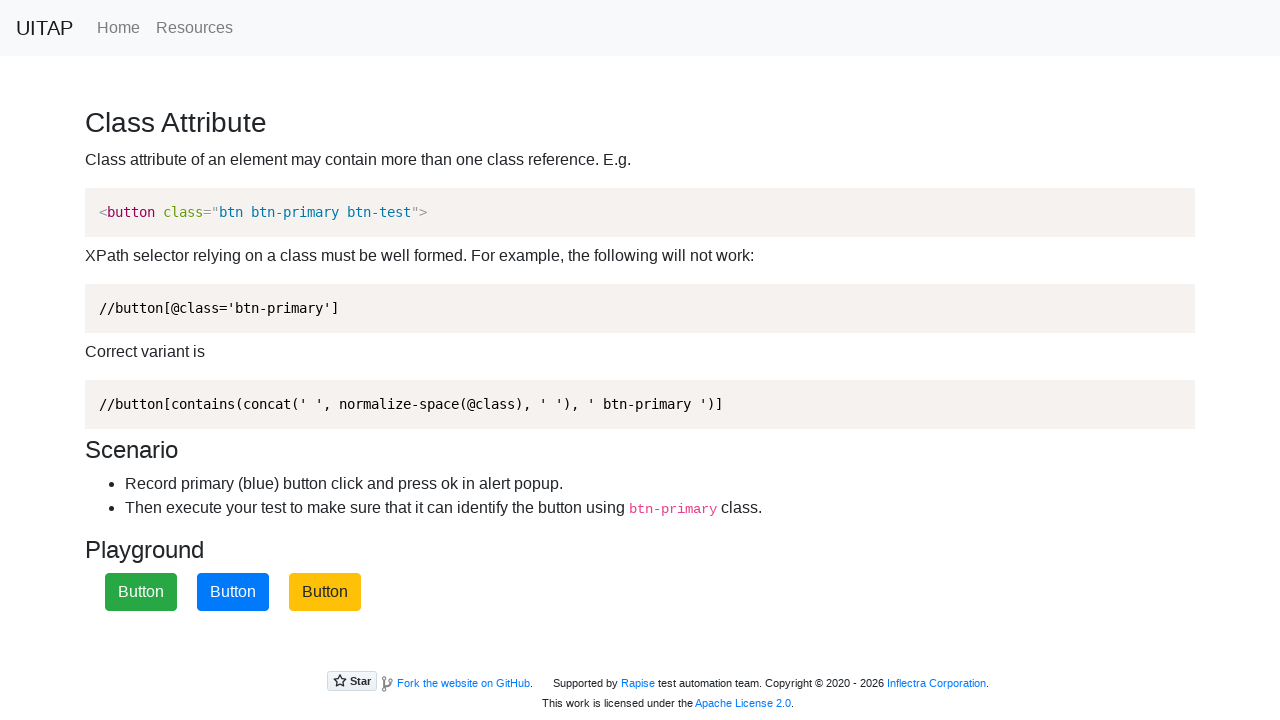

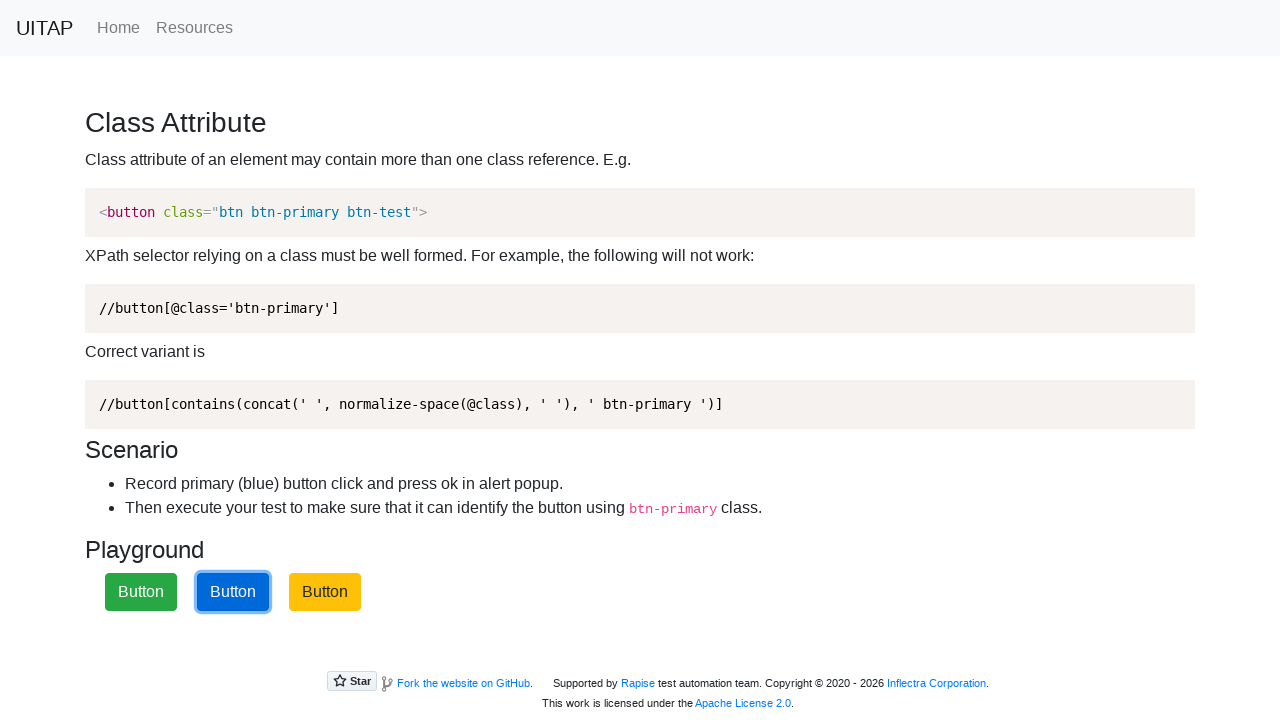